Tests clicking a button with a dynamic ID multiple times (3 clicks) on the UI Testing Playground site to verify the button can be located and clicked regardless of its changing ID.

Starting URL: http://uitestingplayground.com/dynamicid

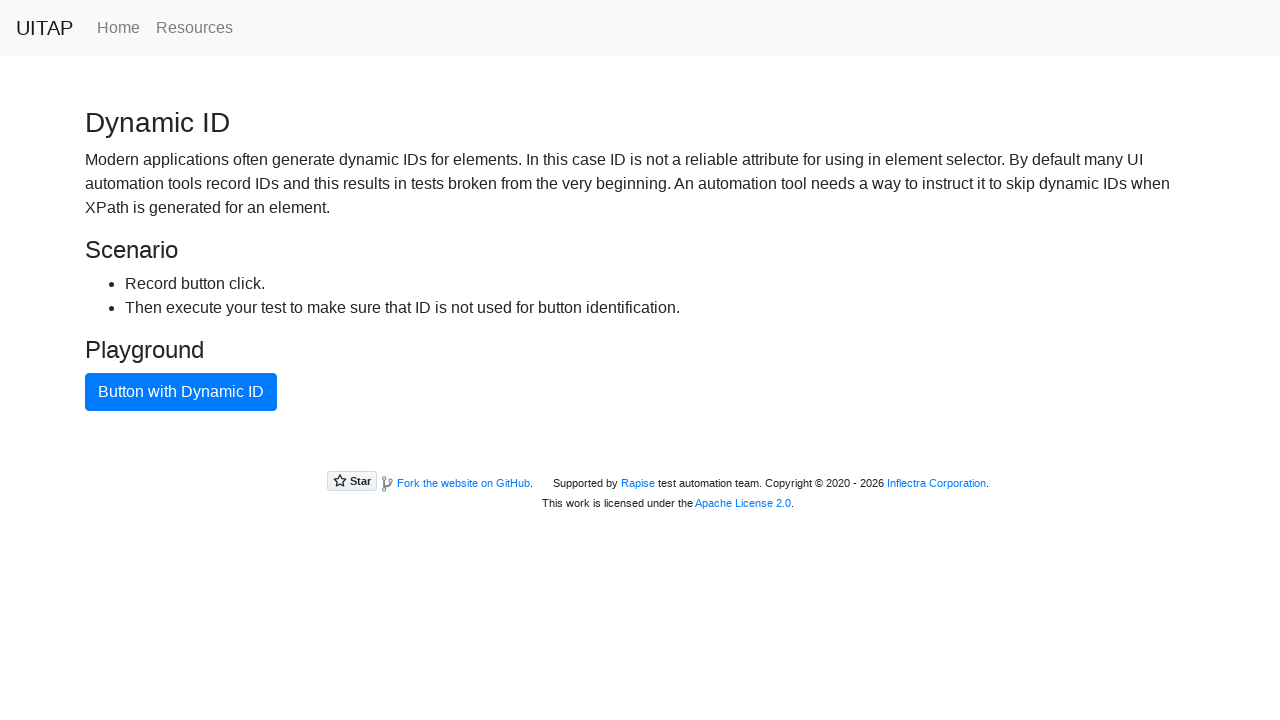

Clicked button with dynamic ID (click 1 of 3) at (181, 392) on .btn.btn-primary
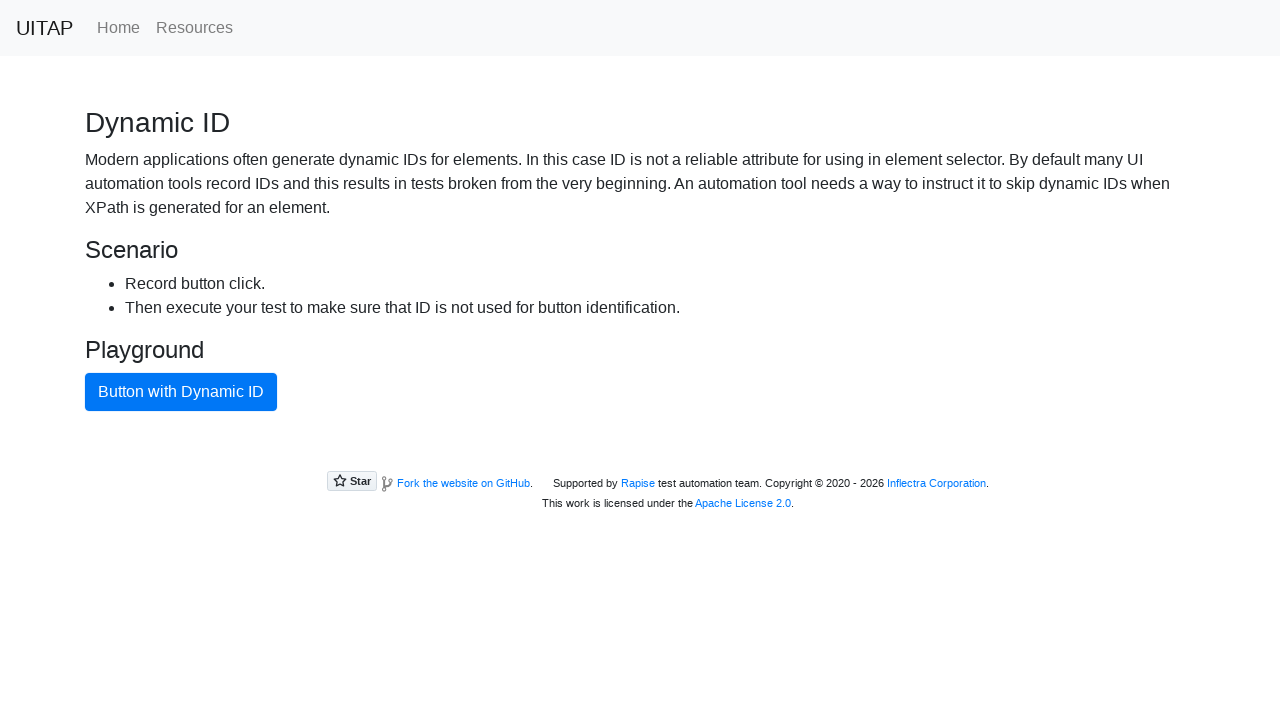

Waited 500ms after click 1
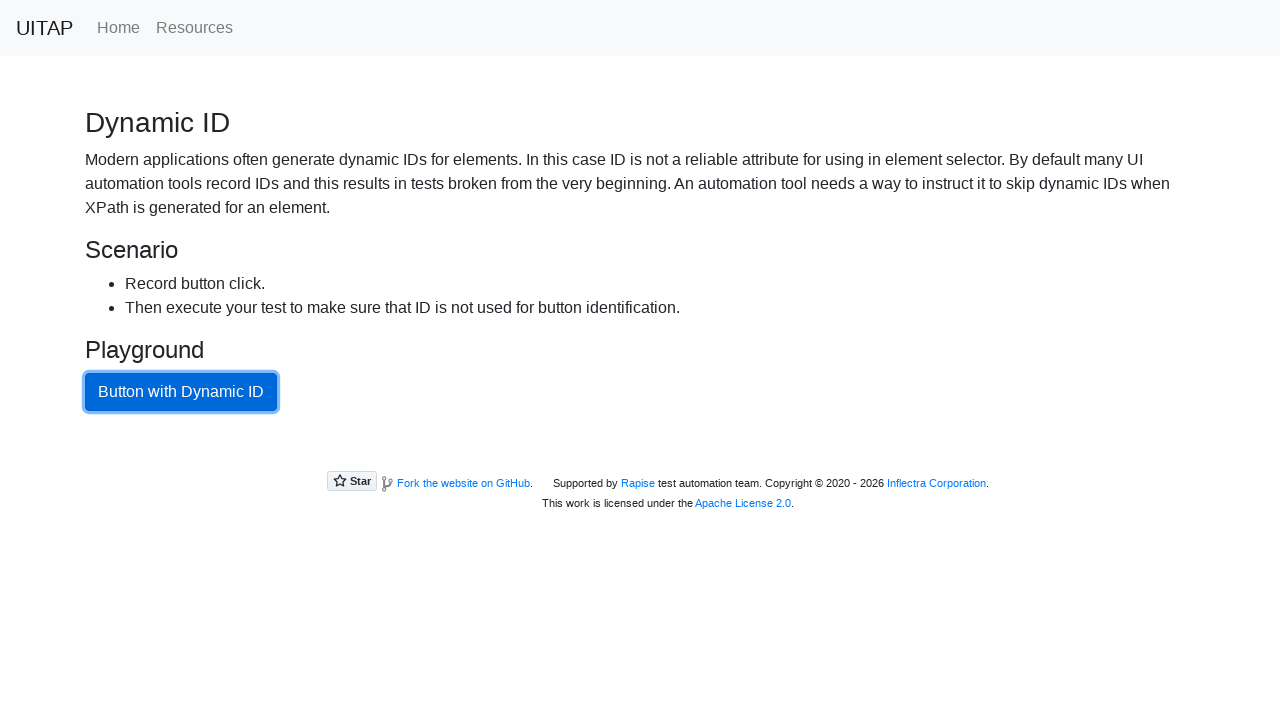

Clicked button with dynamic ID (click 2 of 3) at (181, 392) on .btn.btn-primary
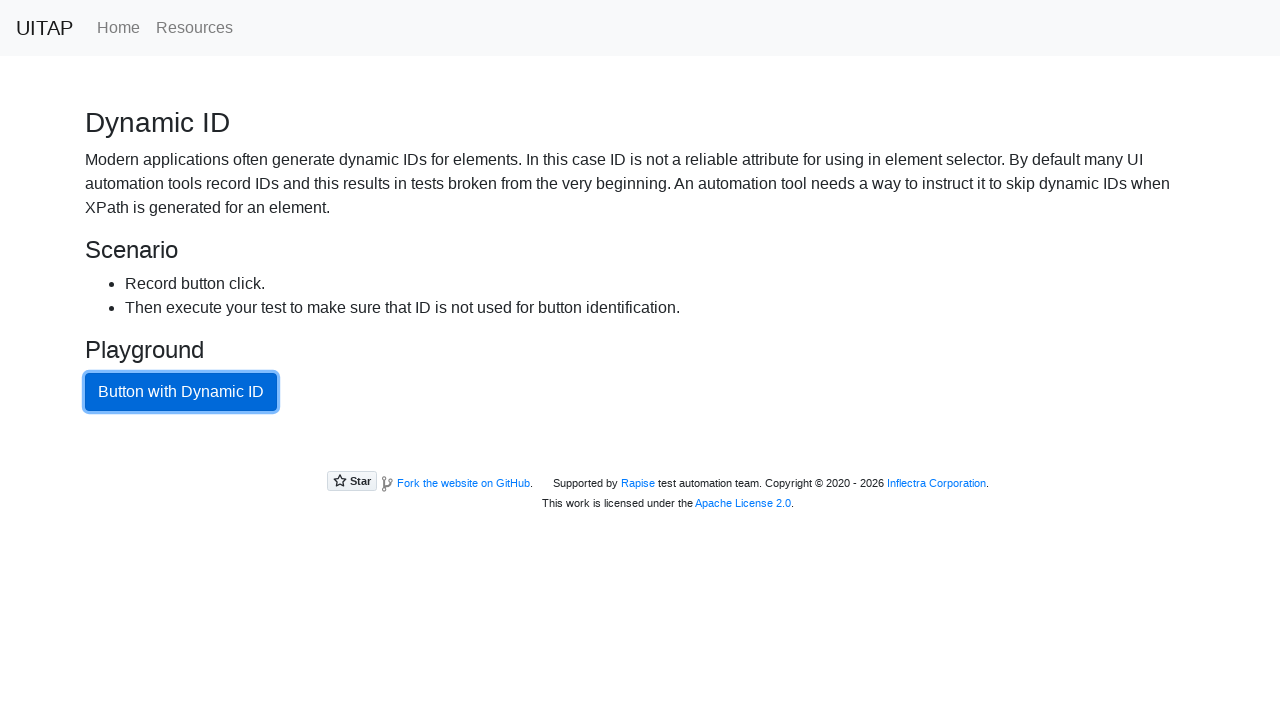

Waited 500ms after click 2
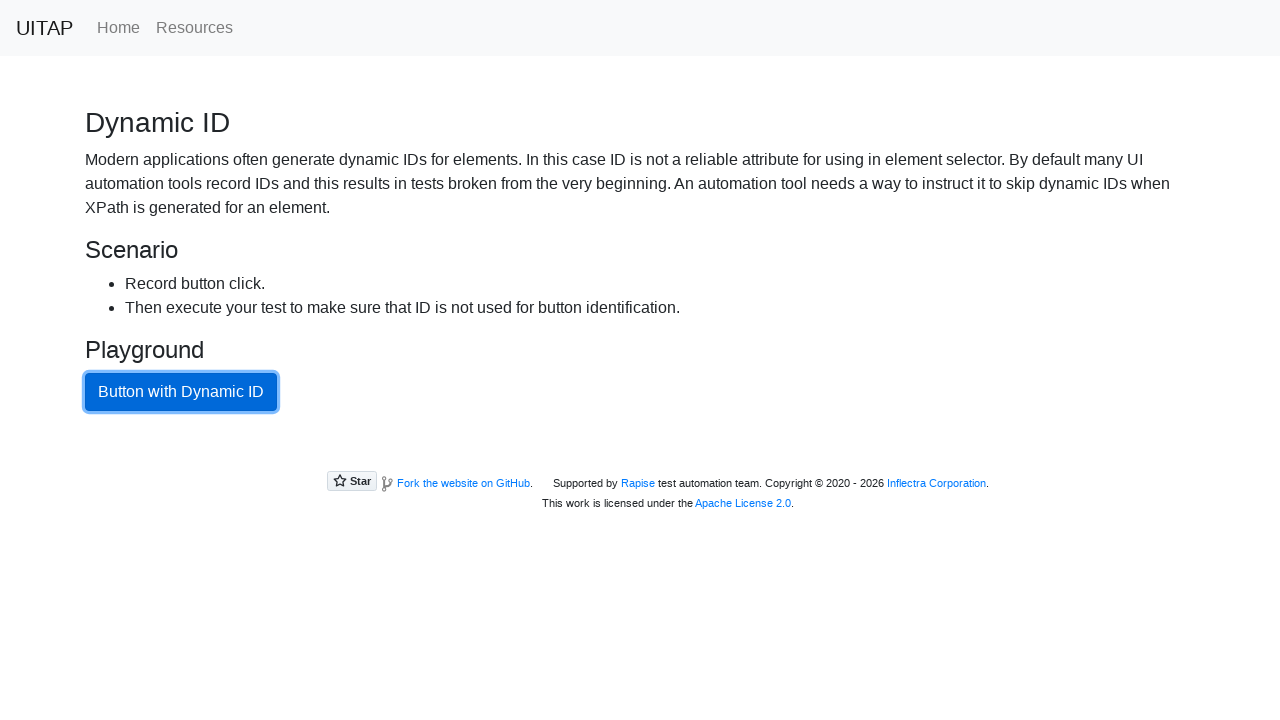

Clicked button with dynamic ID (click 3 of 3) at (181, 392) on .btn.btn-primary
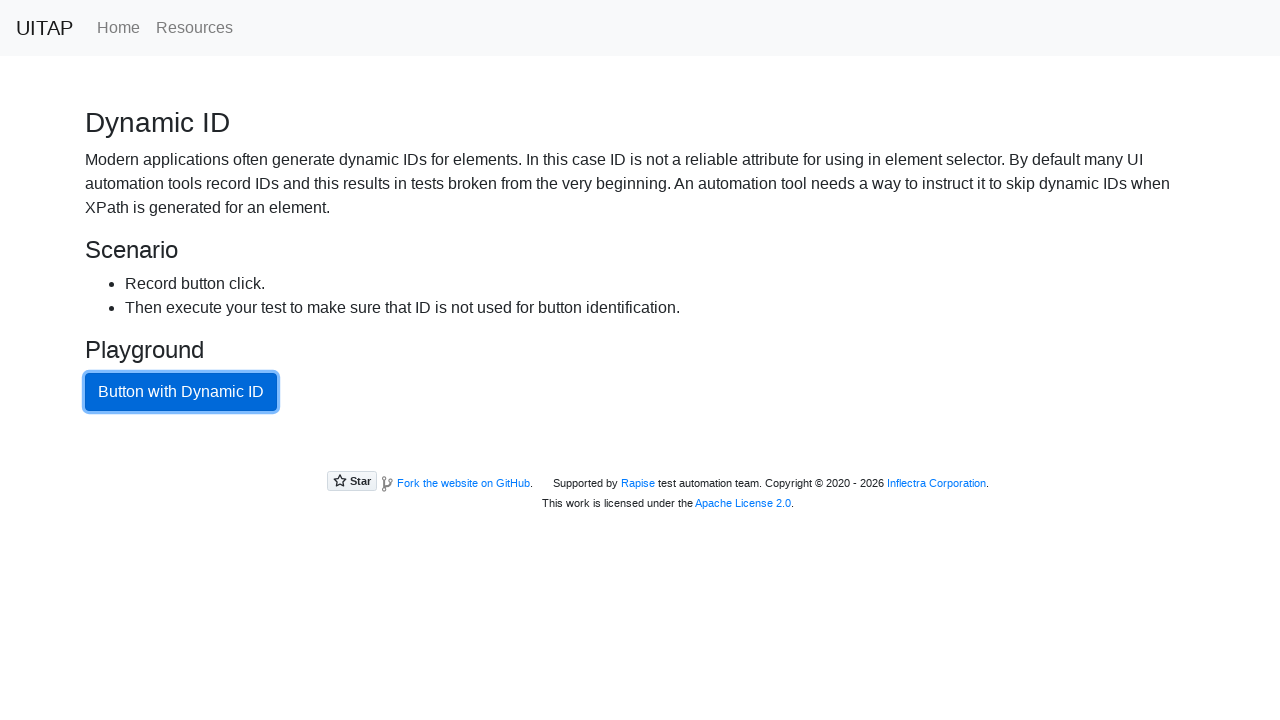

Waited 500ms after click 3
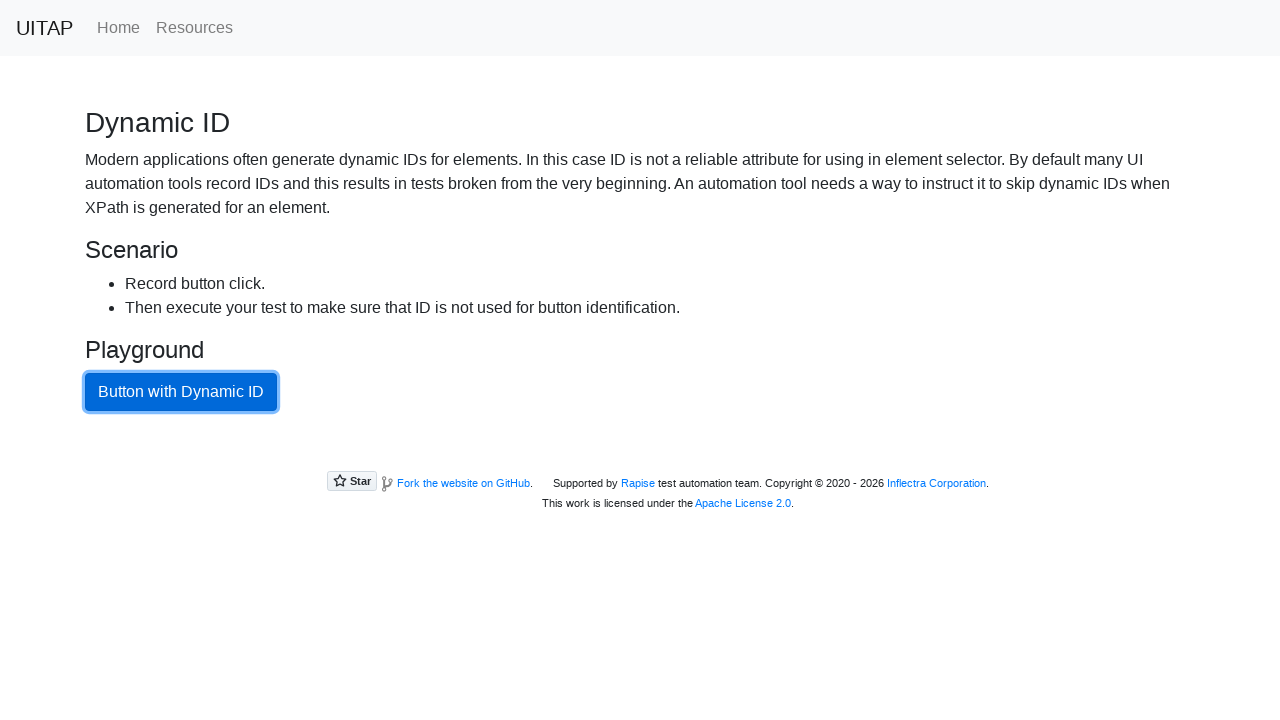

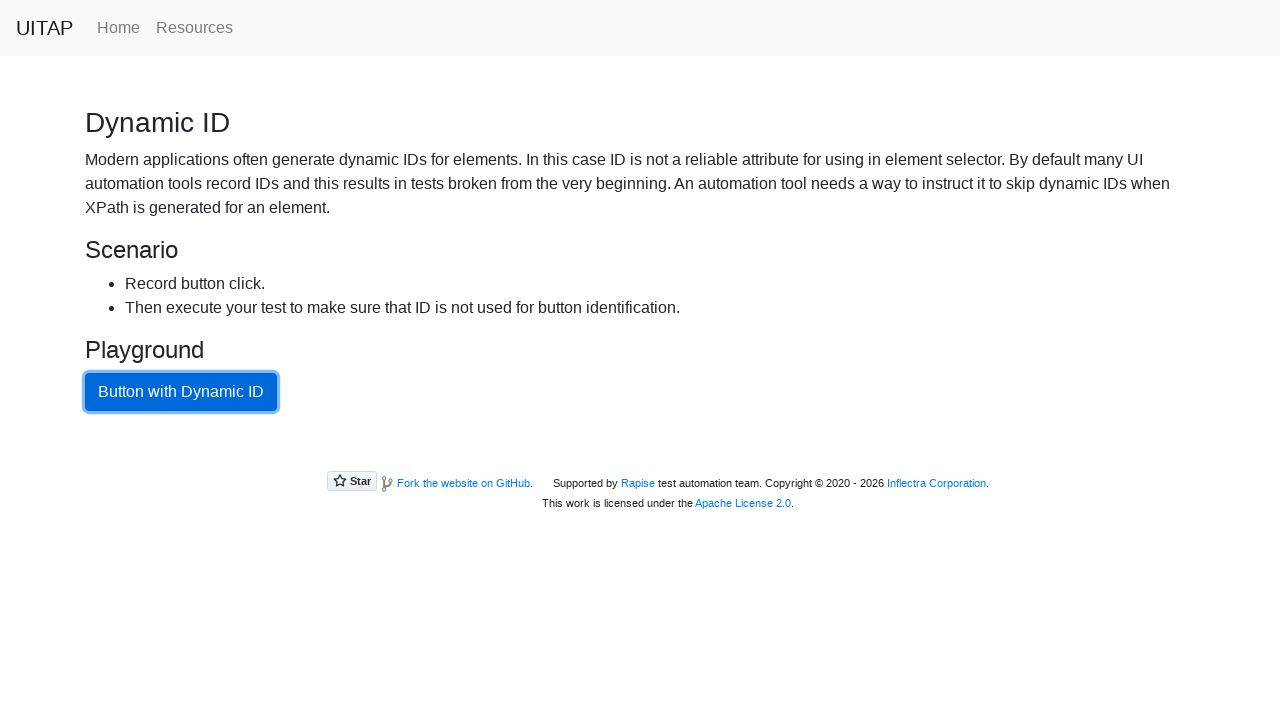